Retrieves a value from an element attribute, performs a mathematical calculation, and submits a form with the result along with checkbox selections

Starting URL: http://suninjuly.github.io/get_attribute.html

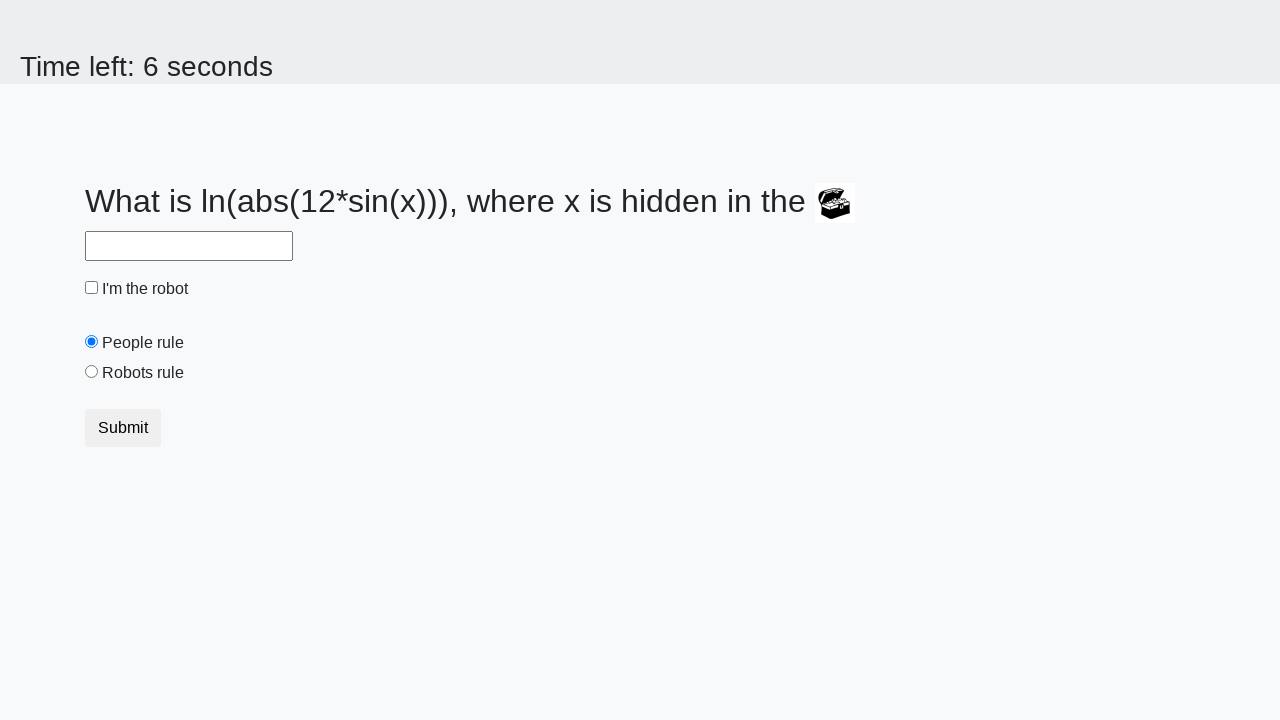

Retrieved 'valuex' attribute from treasure element
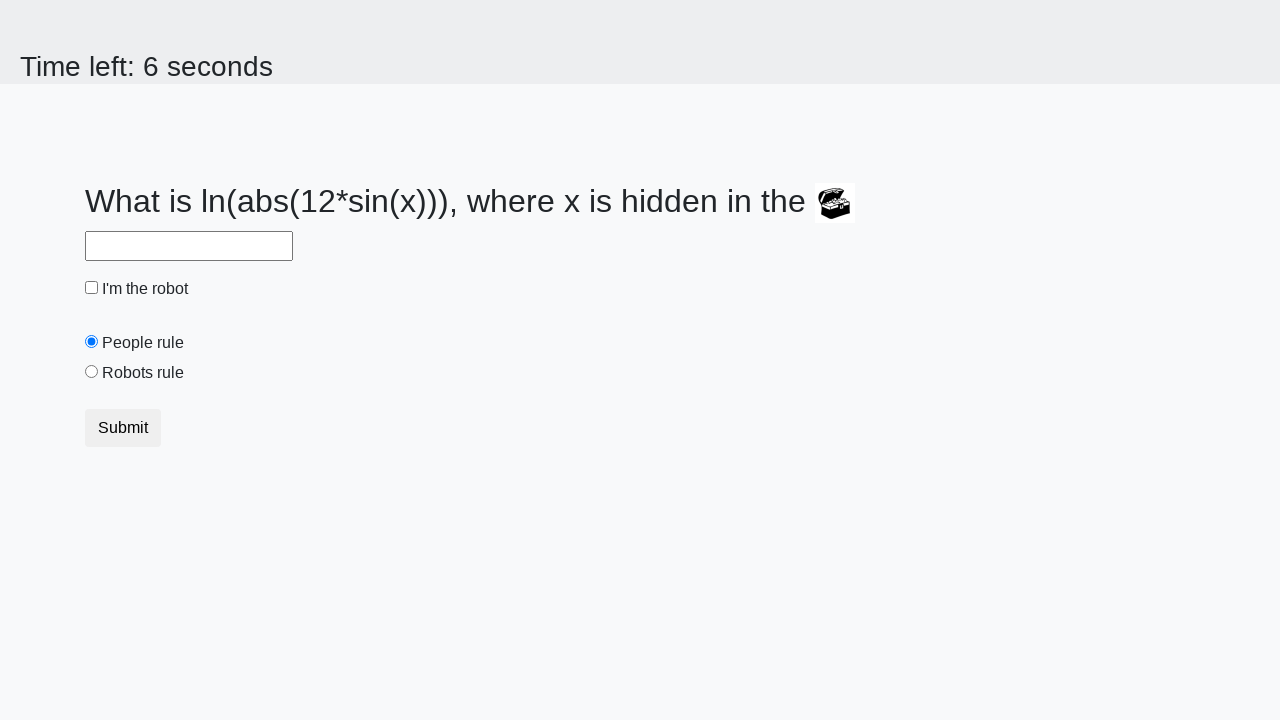

Calculated mathematical result: y = log(abs(12 * sin(639))) = 2.4347424883283746
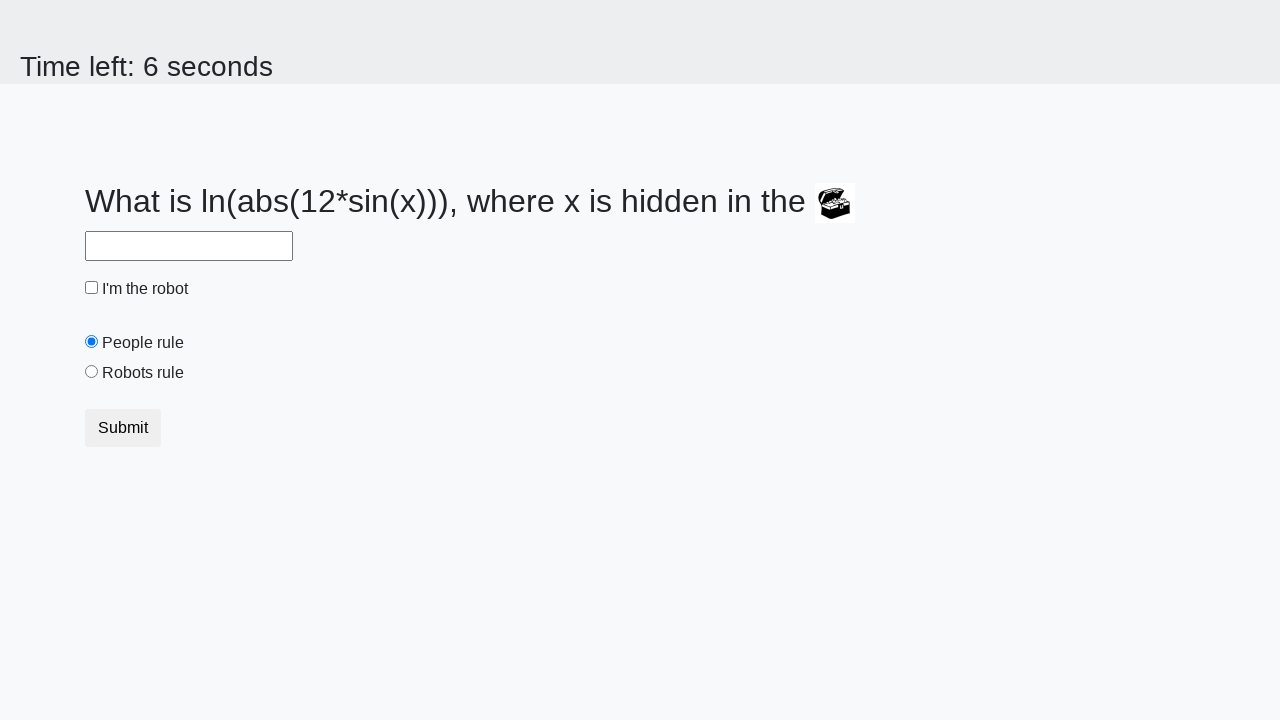

Filled answer field with calculated value: 2.4347424883283746 on //*[@id="answer"]
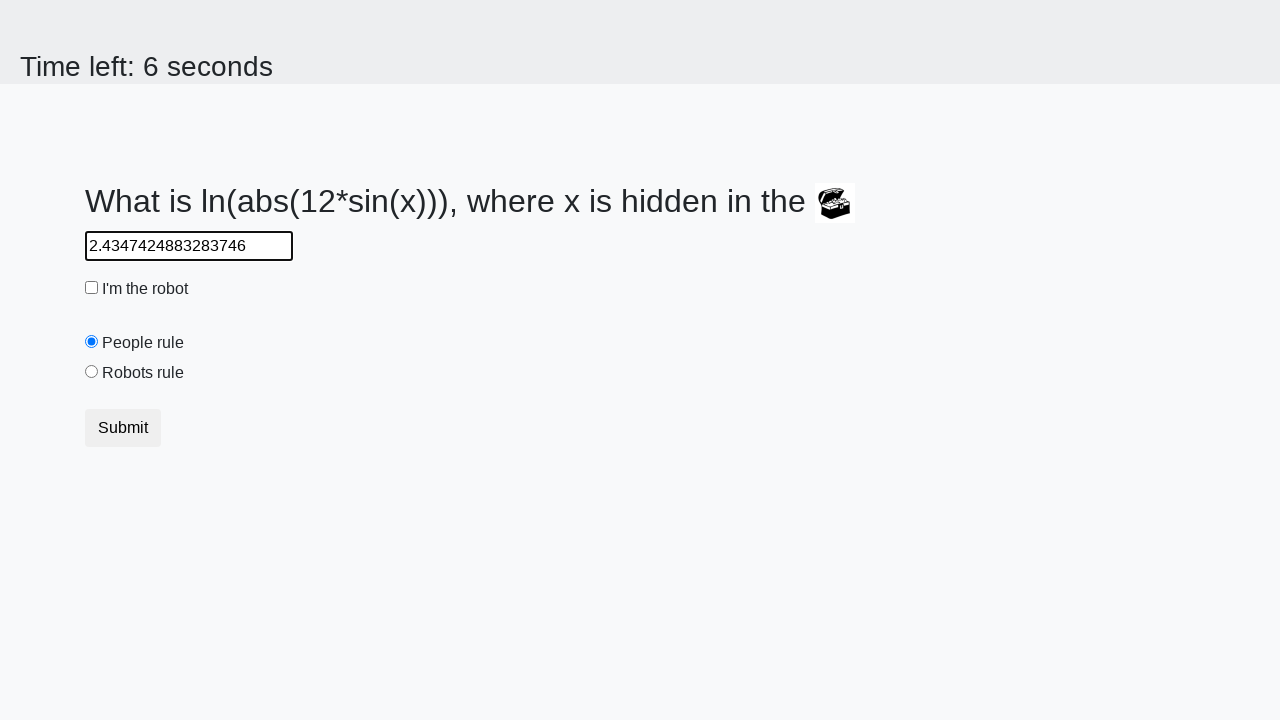

Clicked robot checkbox at (92, 288) on xpath=//*[@id="robotCheckbox"]
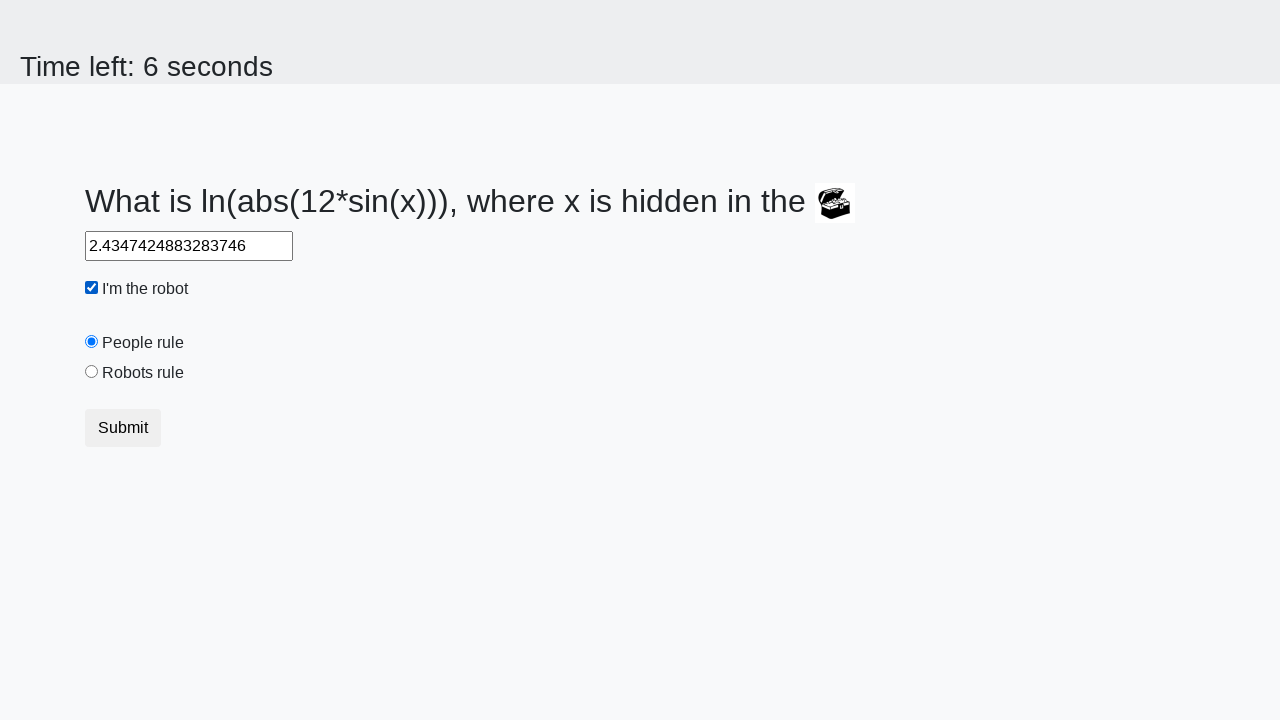

Clicked 'robots rule' radio button at (92, 372) on xpath=//*[@id="robotsRule"]
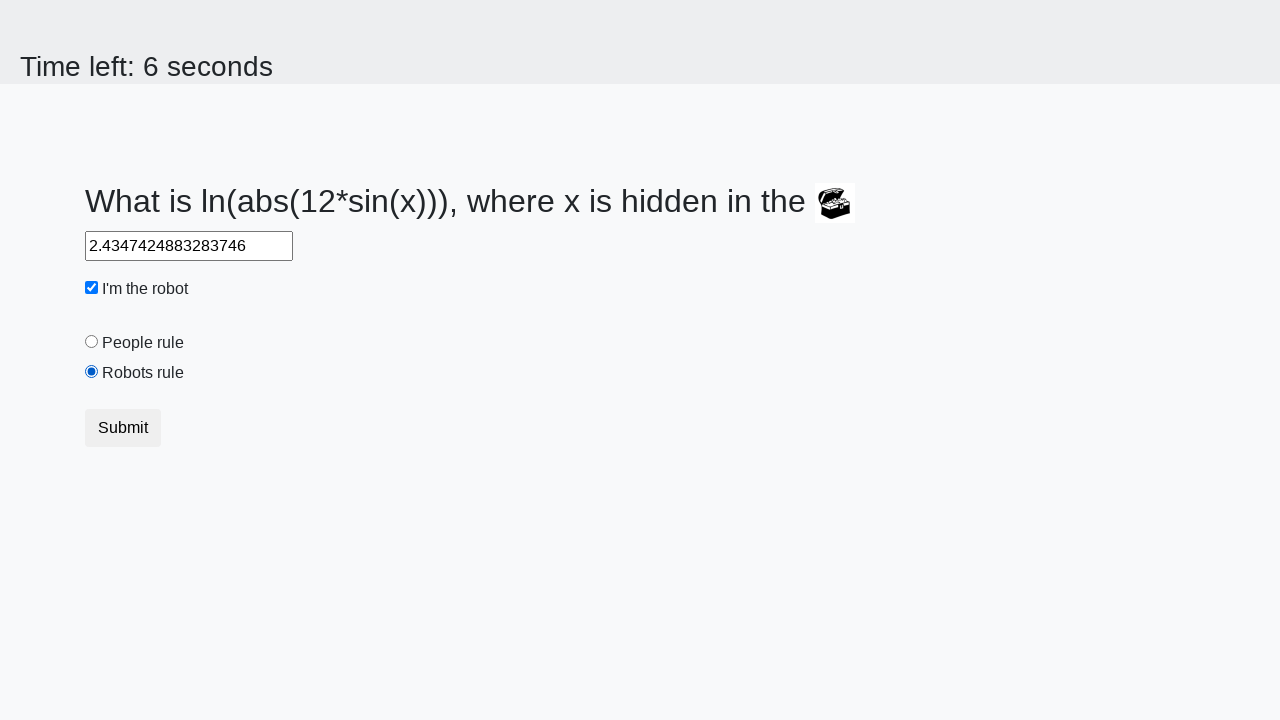

Submitted form with answer and checkbox selections at (123, 428) on xpath=/html/body/div/form/div/div/button
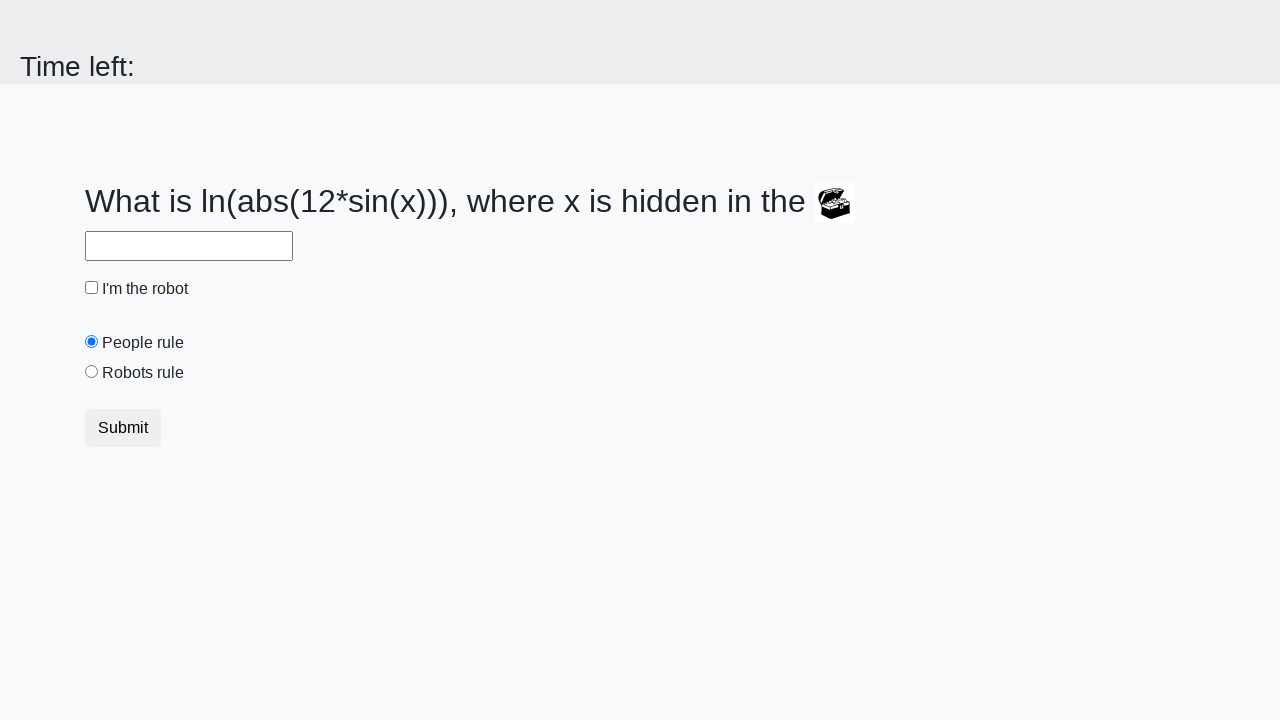

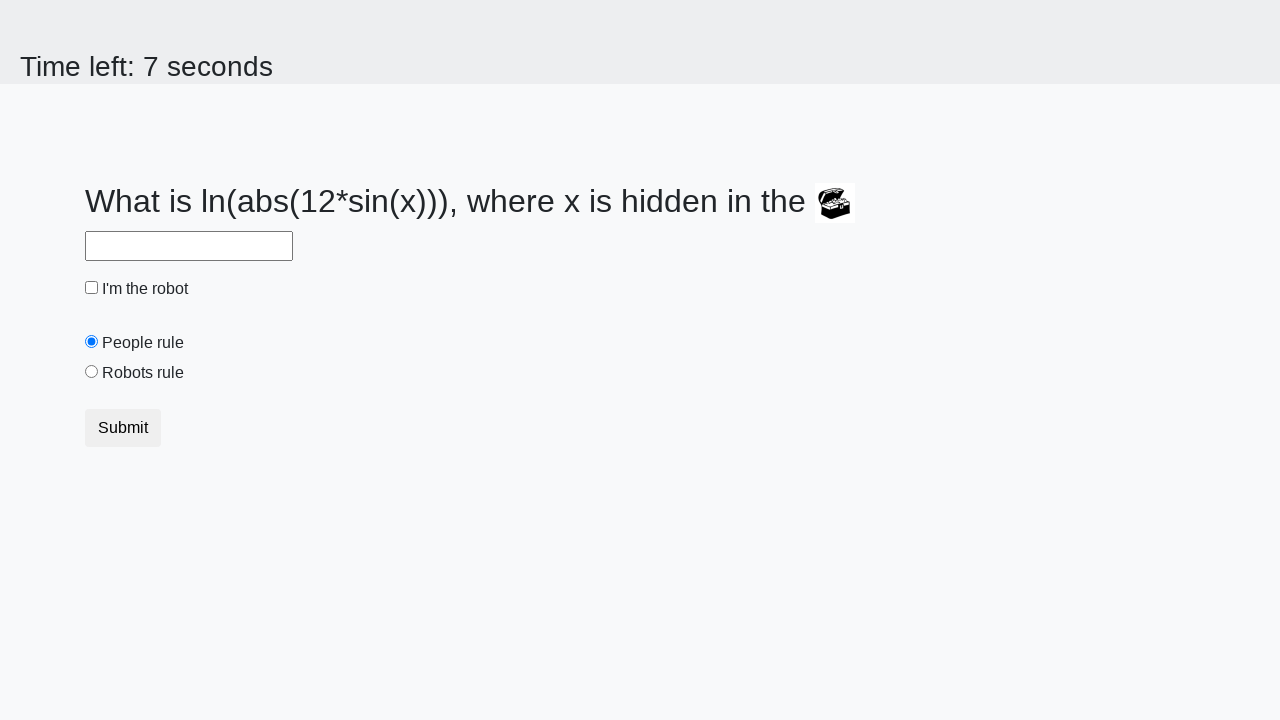